Tests the large modal dialog by clicking the button to open it and verifying the modal appears

Starting URL: https://demoqa.com/modal-dialogs

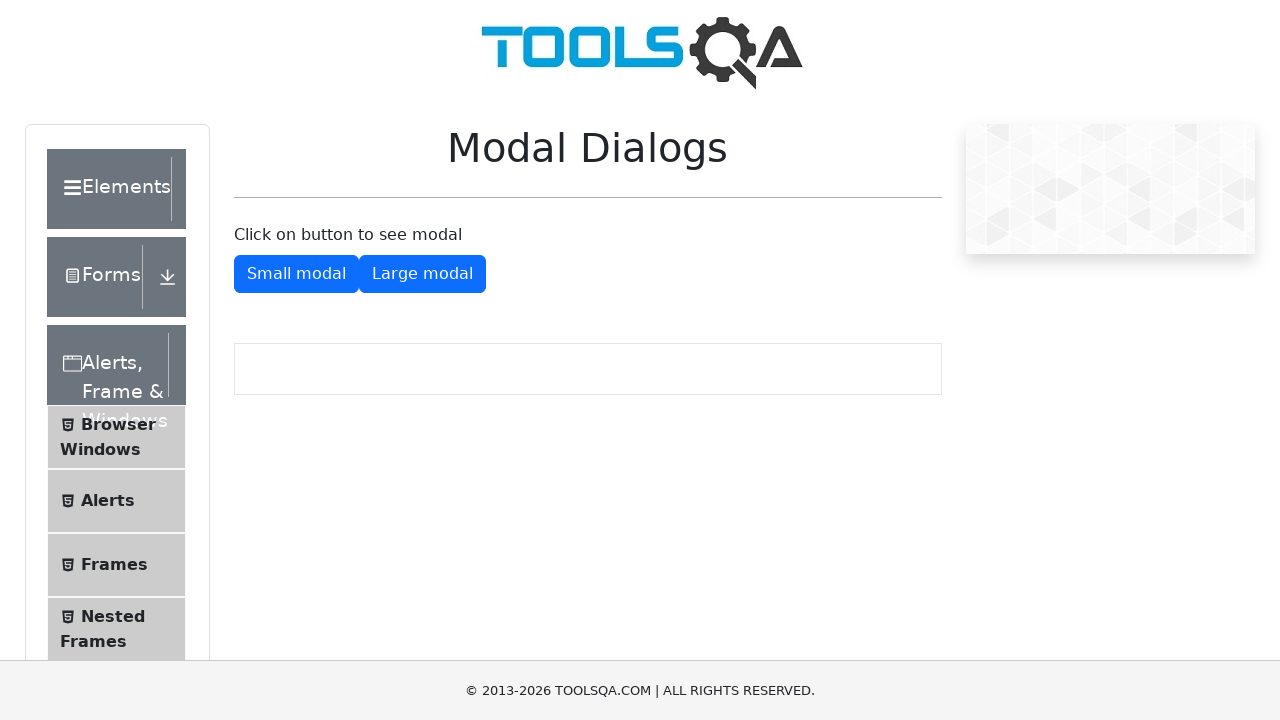

Clicked button to open large modal dialog at (422, 274) on #showLargeModal
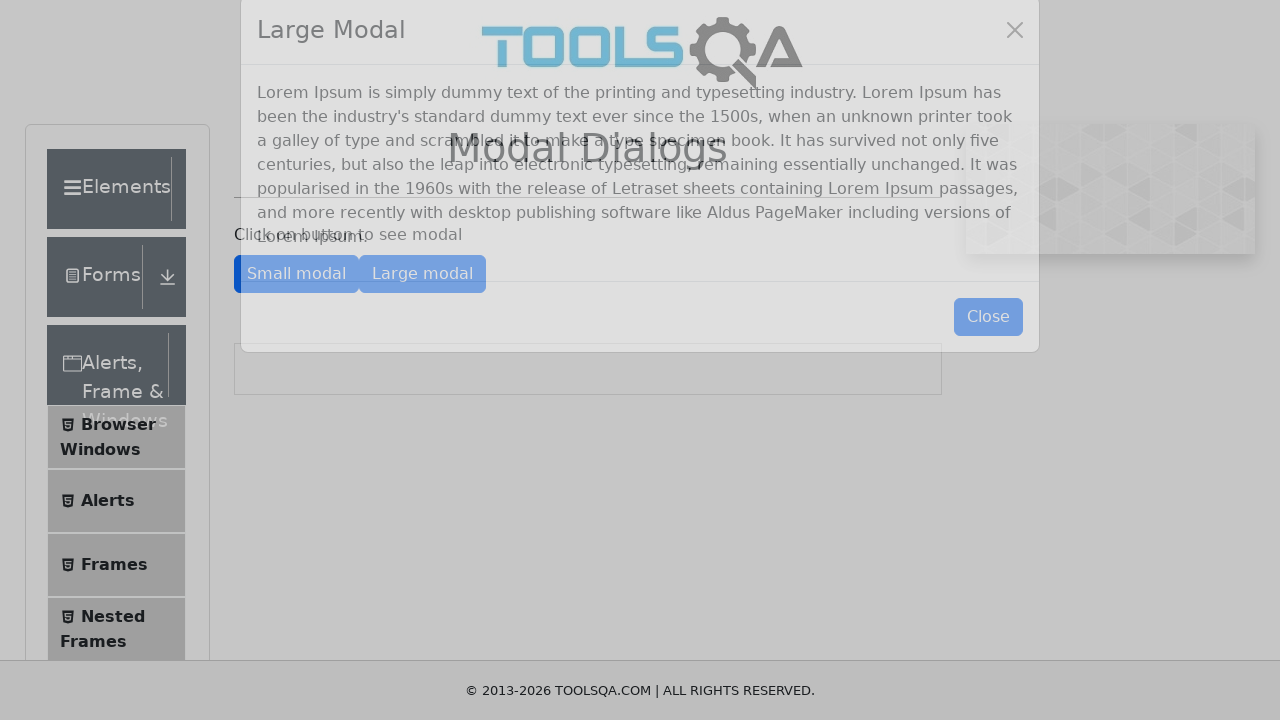

Large modal content loaded and visible
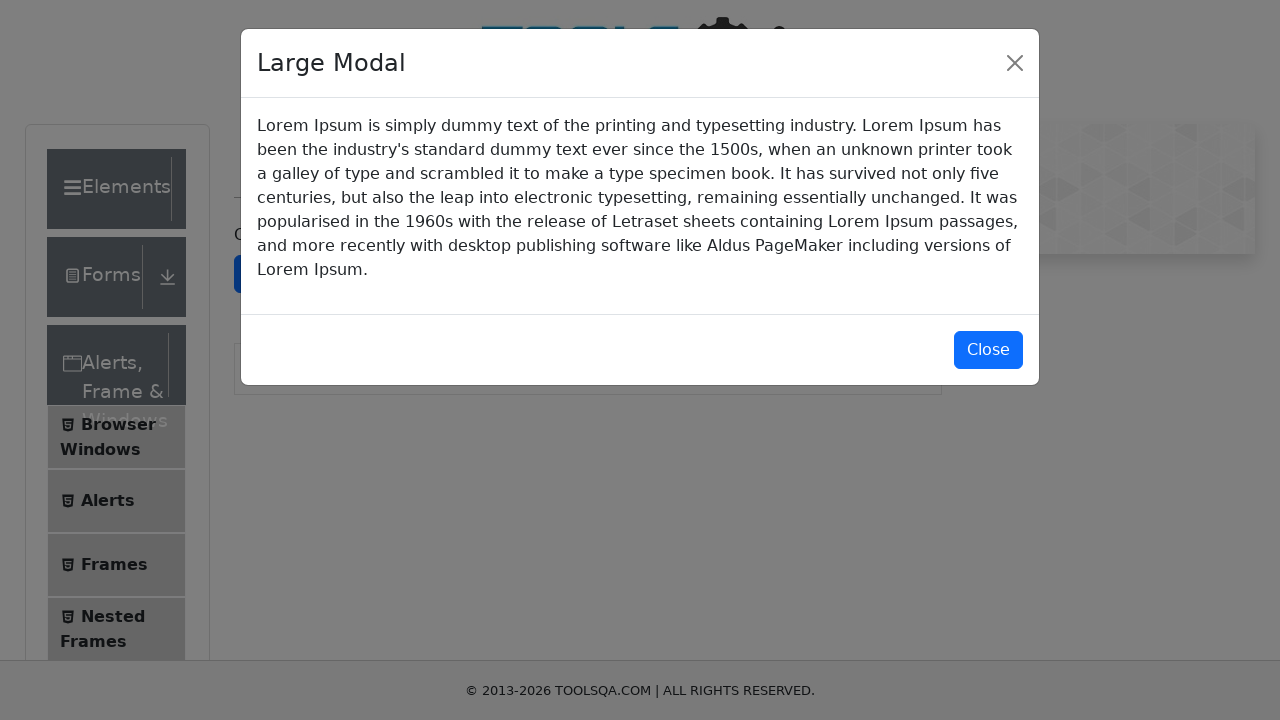

Located modal title element
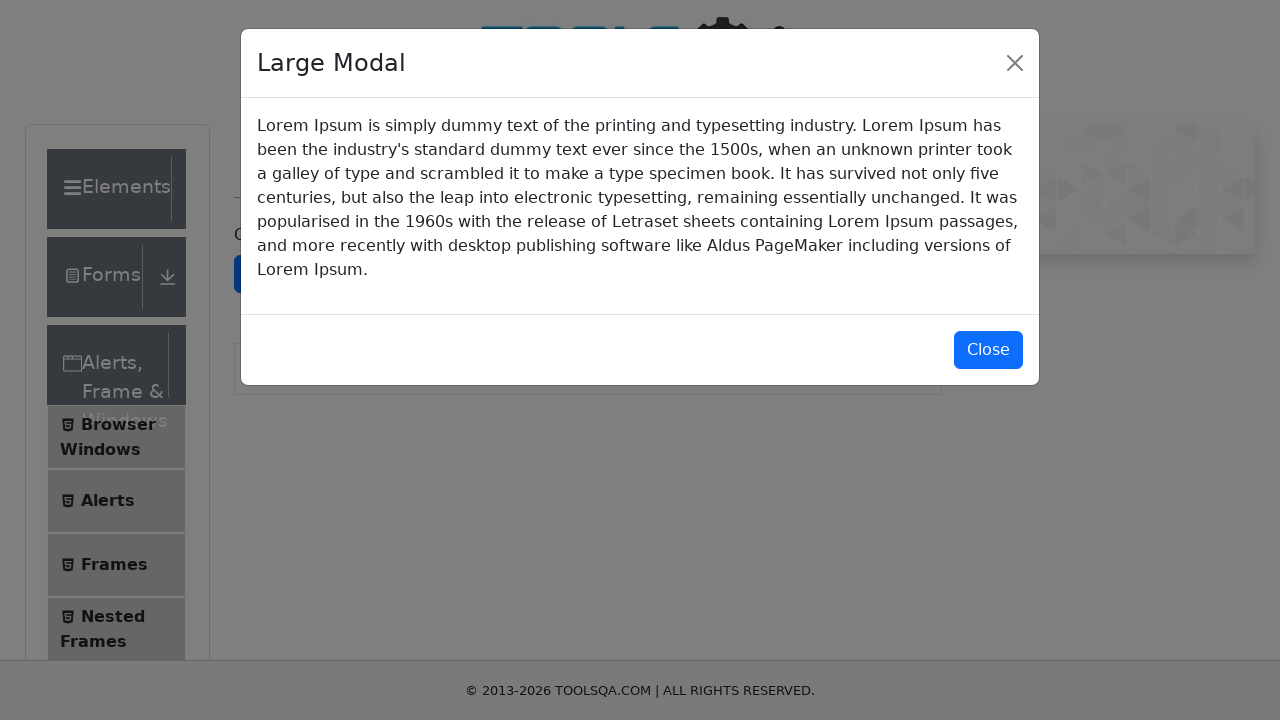

Modal title is visible on the page
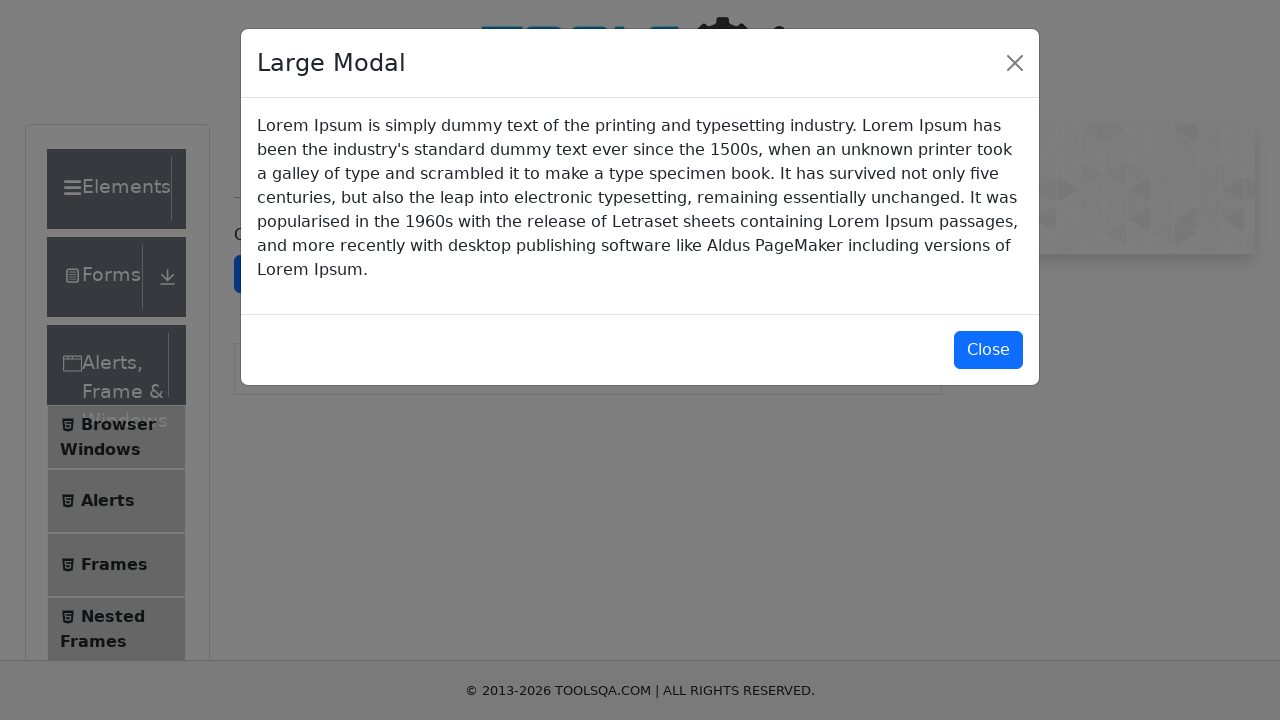

Clicked close button to dismiss large modal at (988, 350) on #closeLargeModal
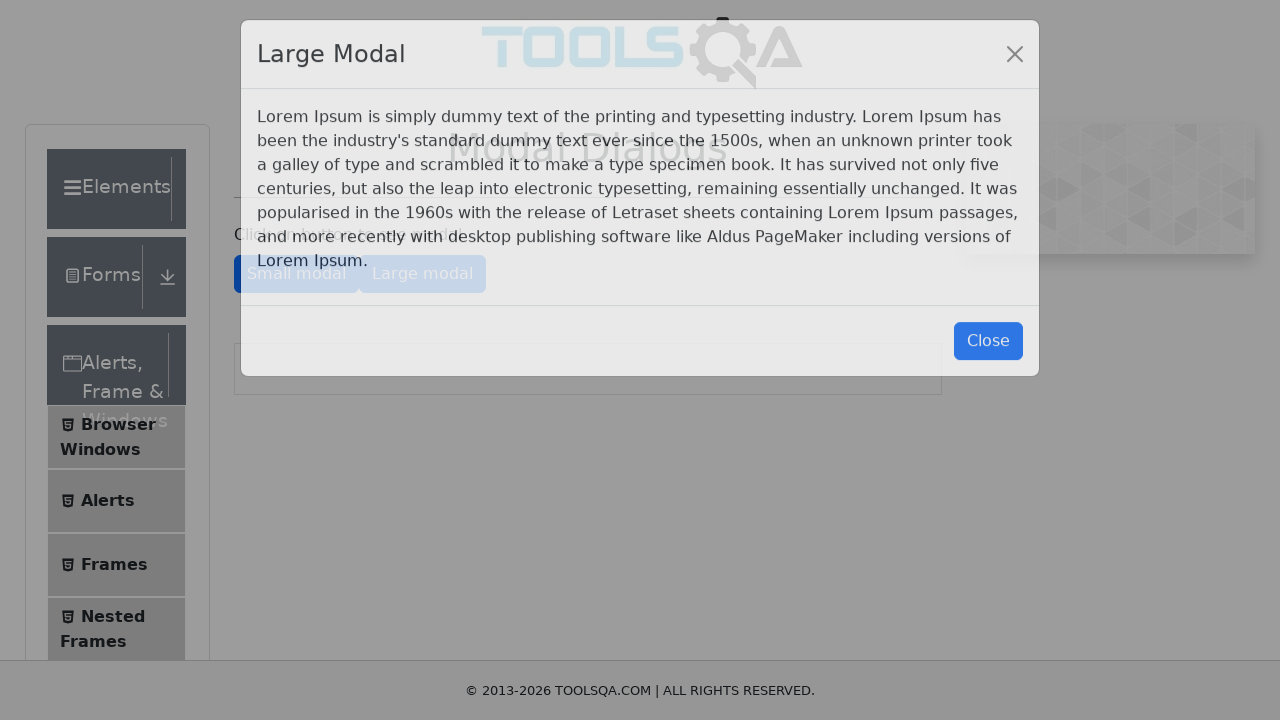

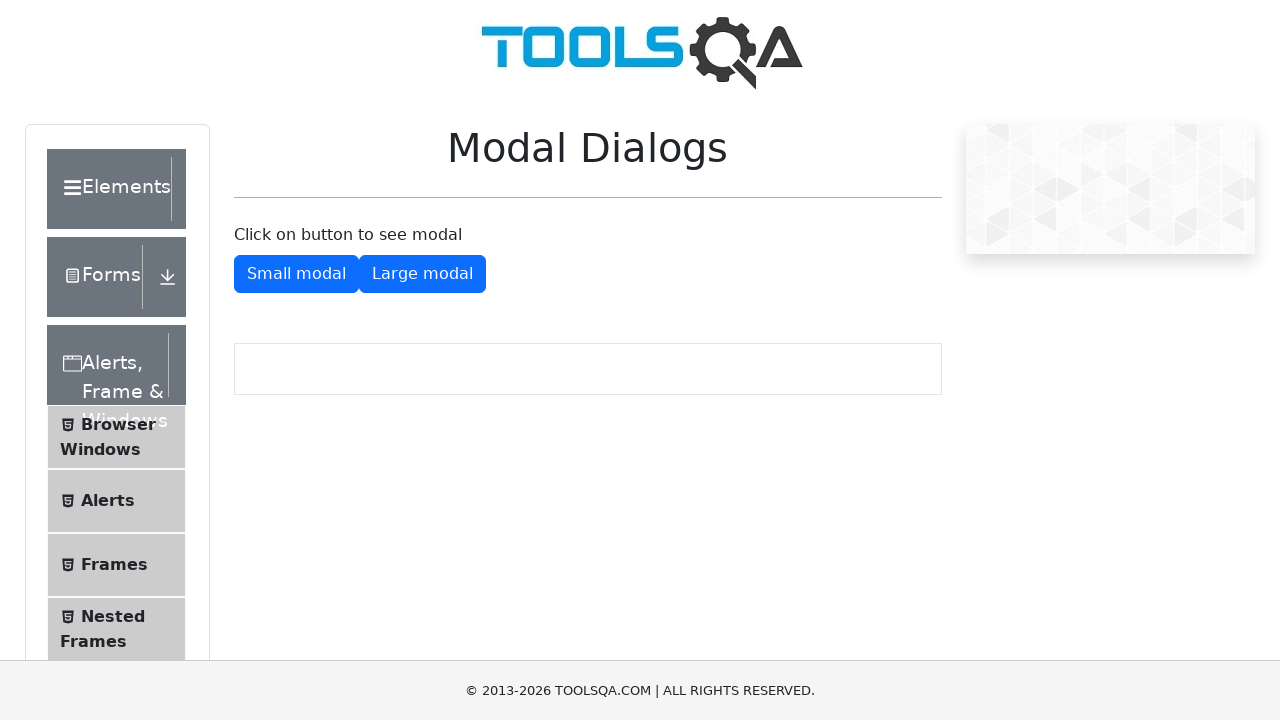